Tests file download functionality by navigating to a download page and clicking on a file link to initiate a download

Starting URL: https://the-internet.herokuapp.com/download

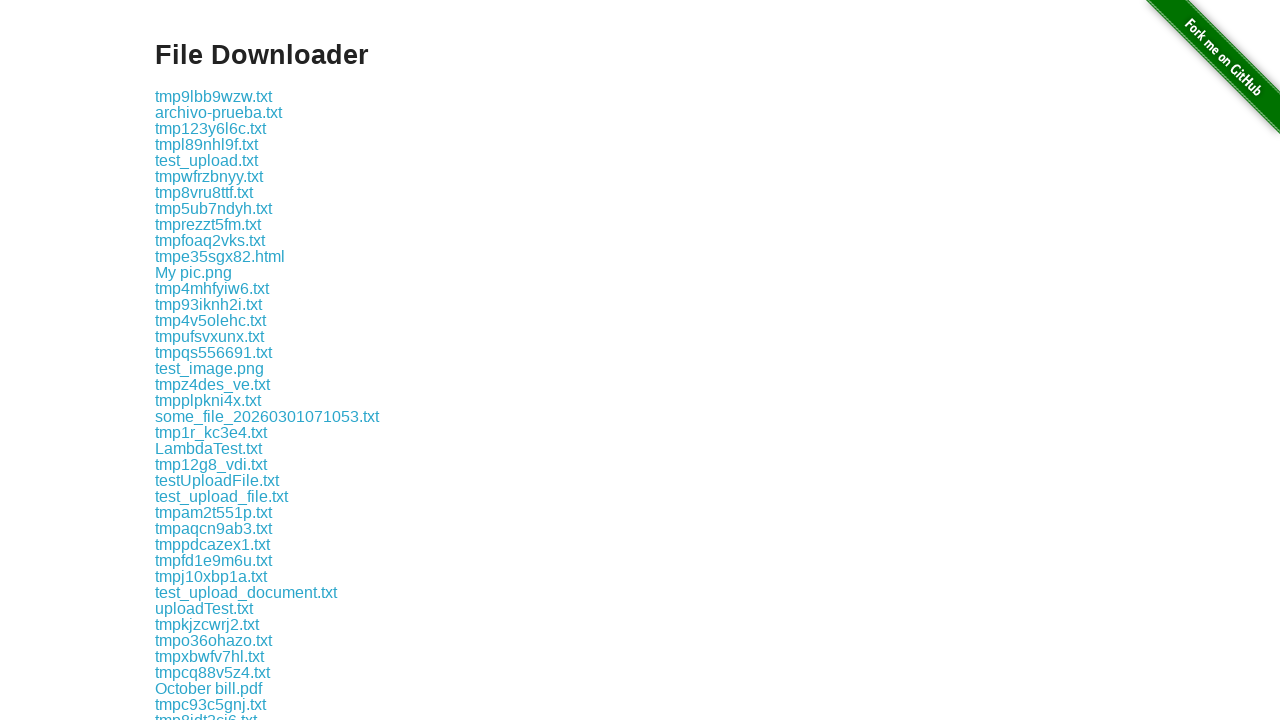

Waited for page to load with domcontentloaded state
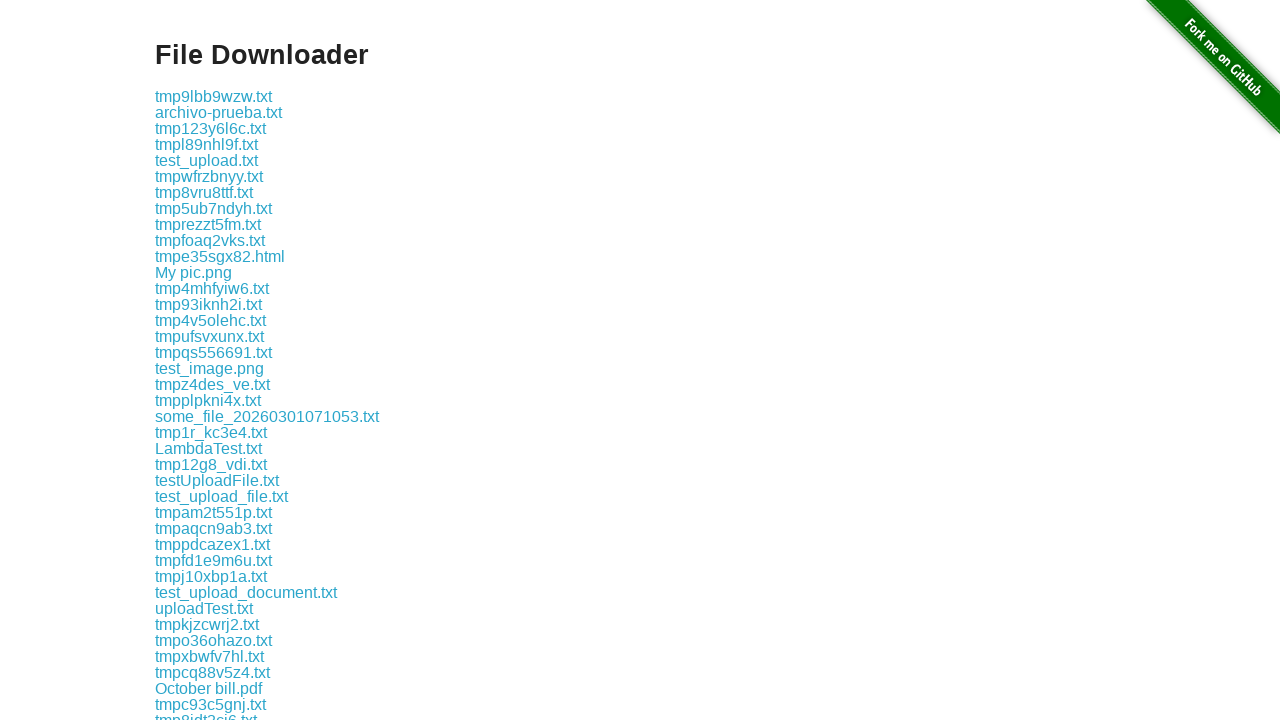

Clicked on the third download link to initiate file download at (210, 128) on xpath=/html/body/div[2]/div/div/a[3]
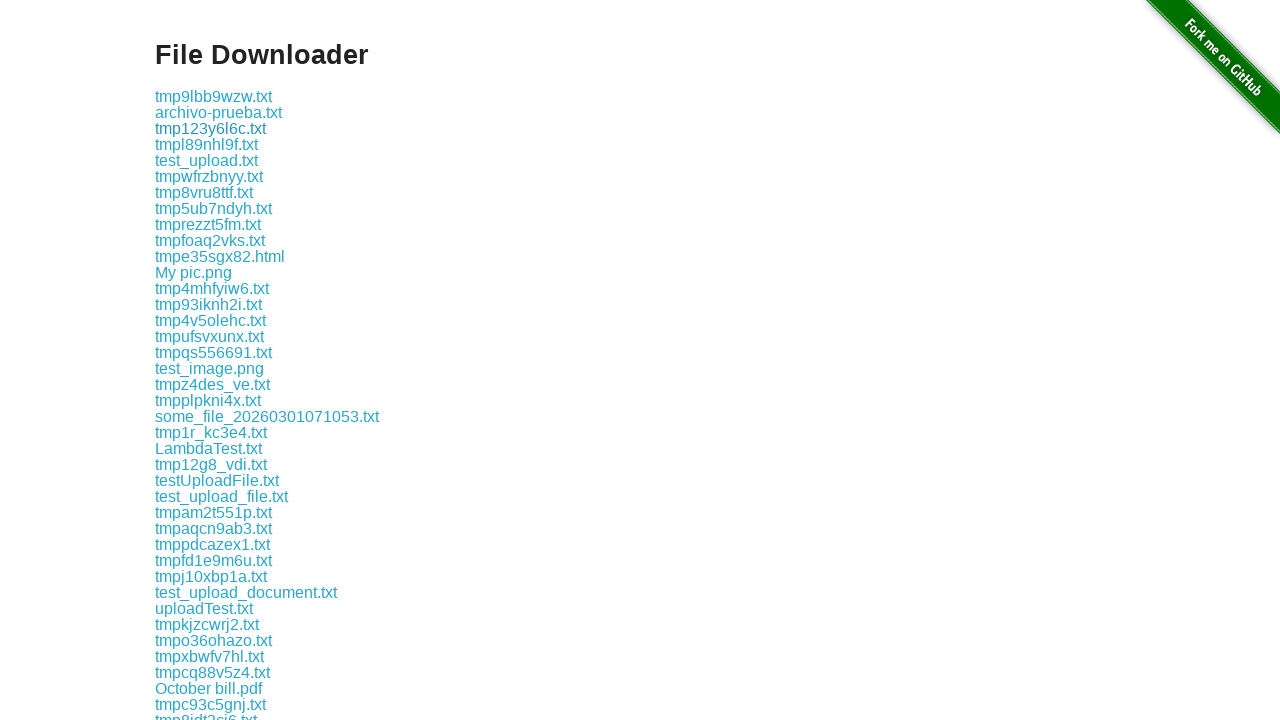

Waited 3 seconds for download to complete
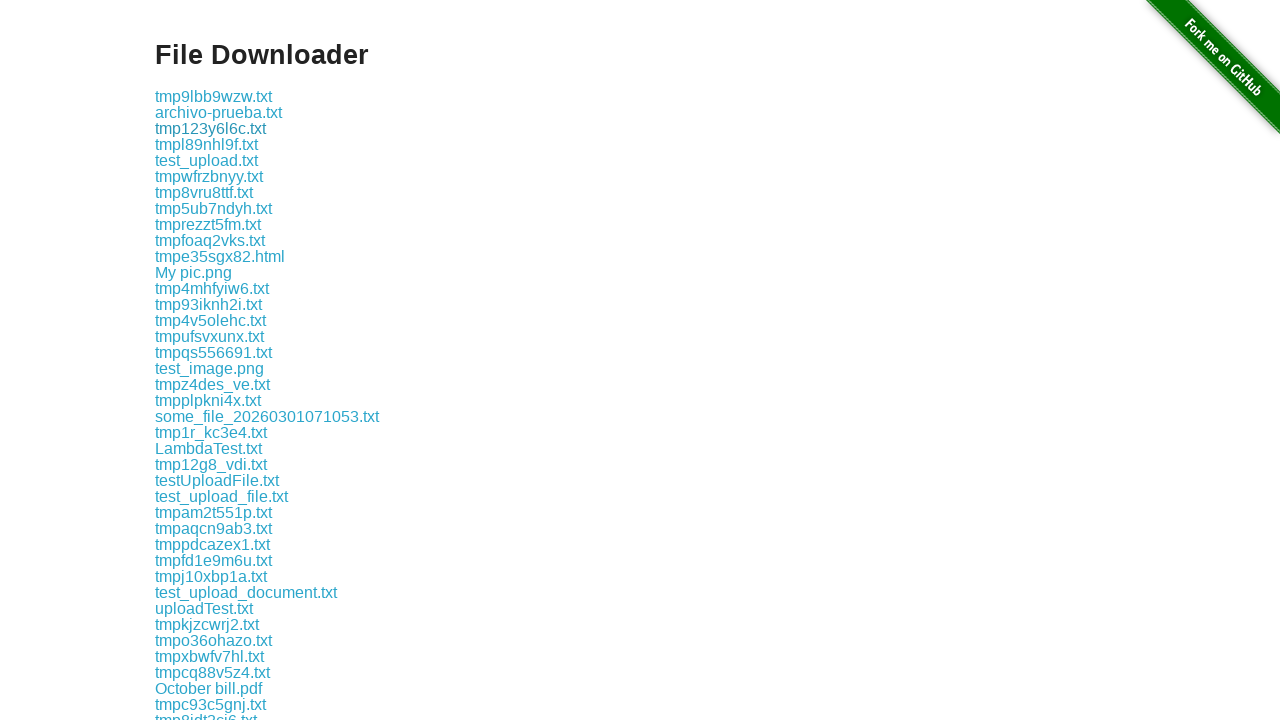

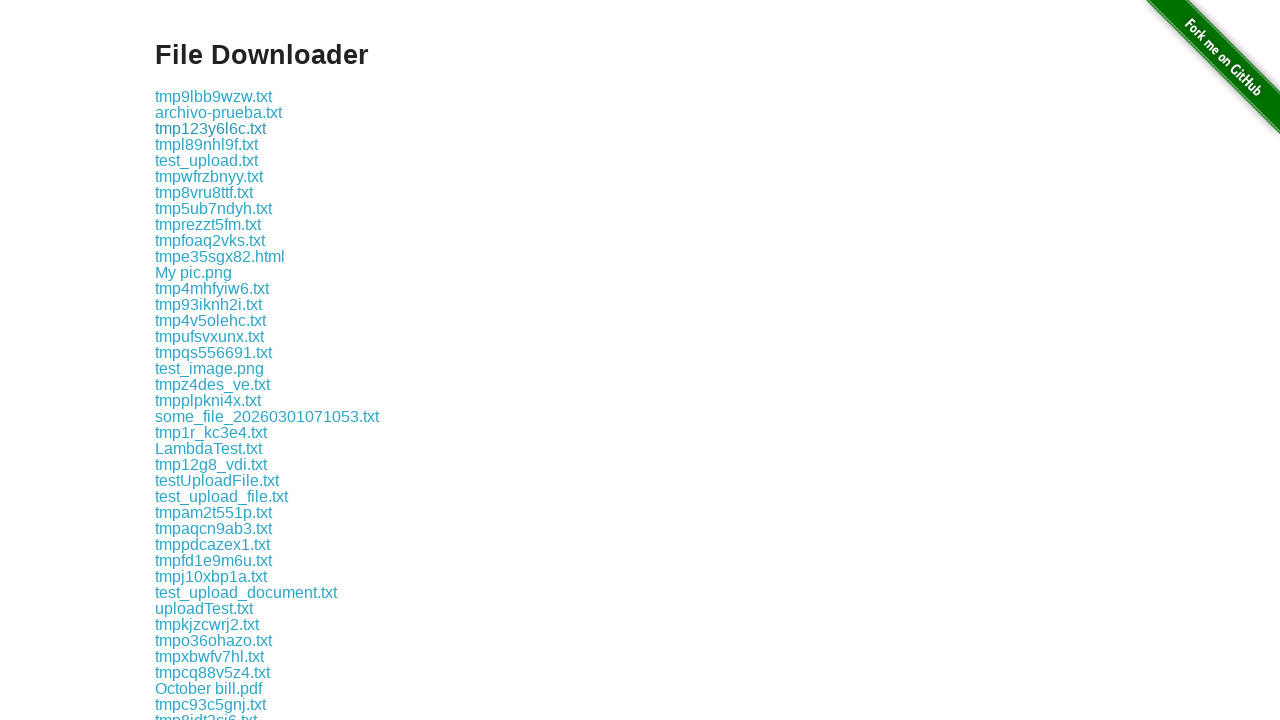